Tests JavaScript alert handling by clicking a button that triggers an alert and accepting it, then verifying the result text is displayed

Starting URL: https://the-internet.herokuapp.com/javascript_alerts

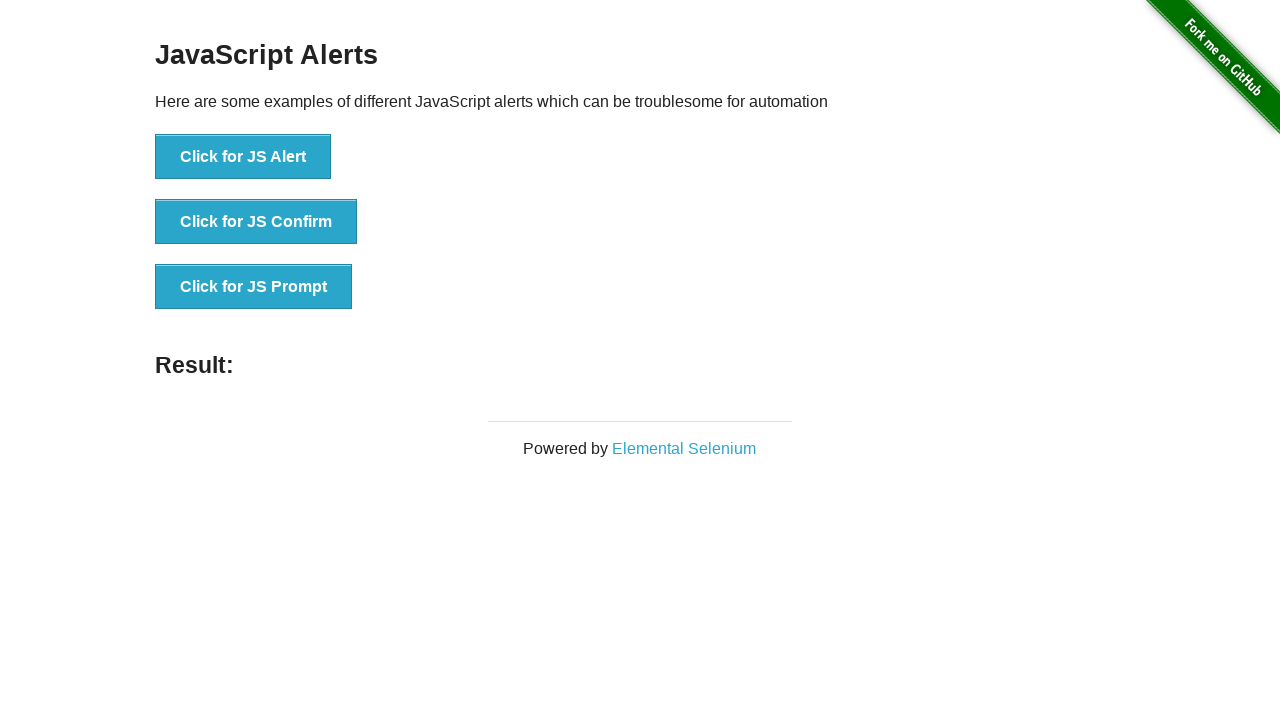

Clicked button to trigger JavaScript alert at (243, 157) on button[onclick='jsAlert()']
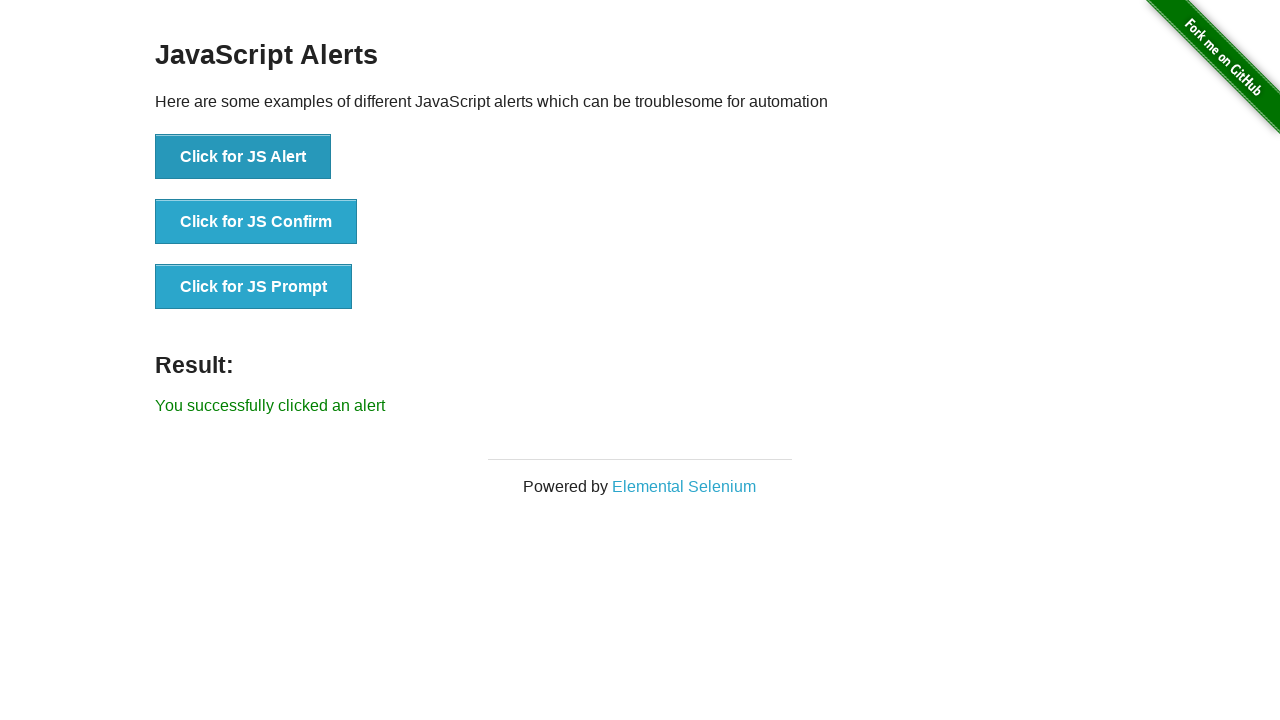

Set up dialog handler to accept alerts
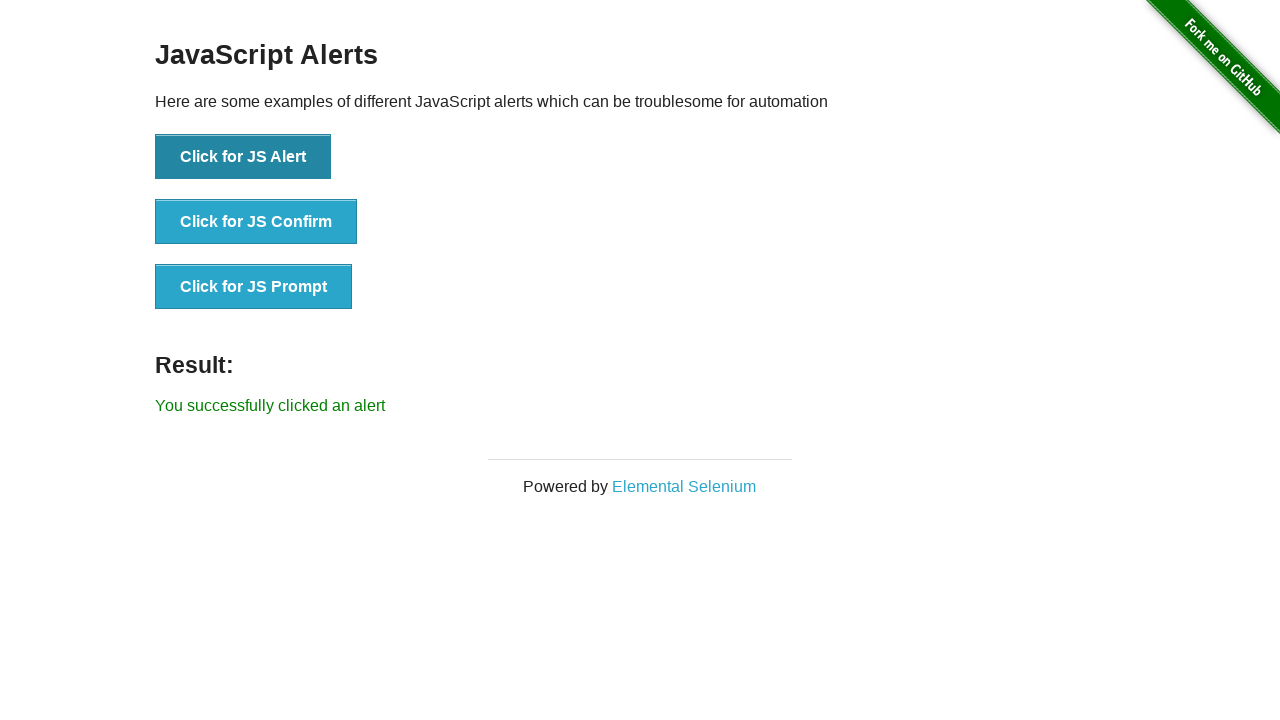

Clicked button to trigger alert with handler active at (243, 157) on button[onclick='jsAlert()']
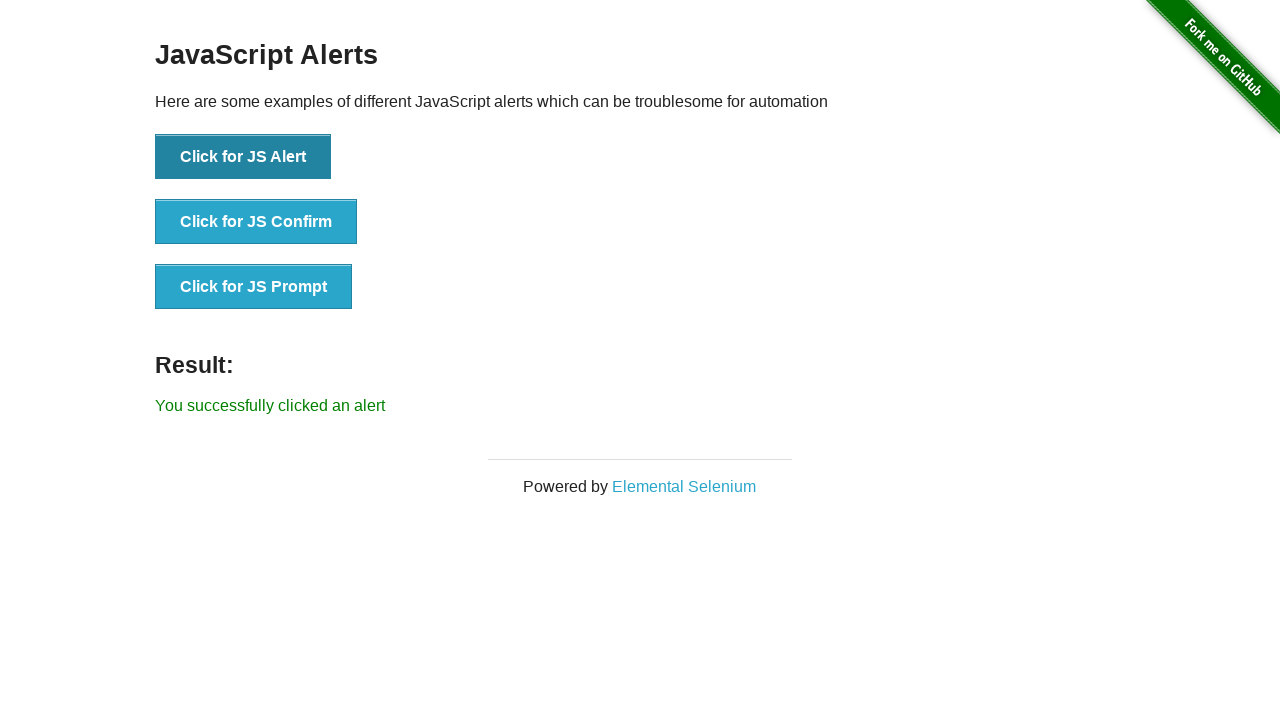

Verified result text is displayed after accepting alert
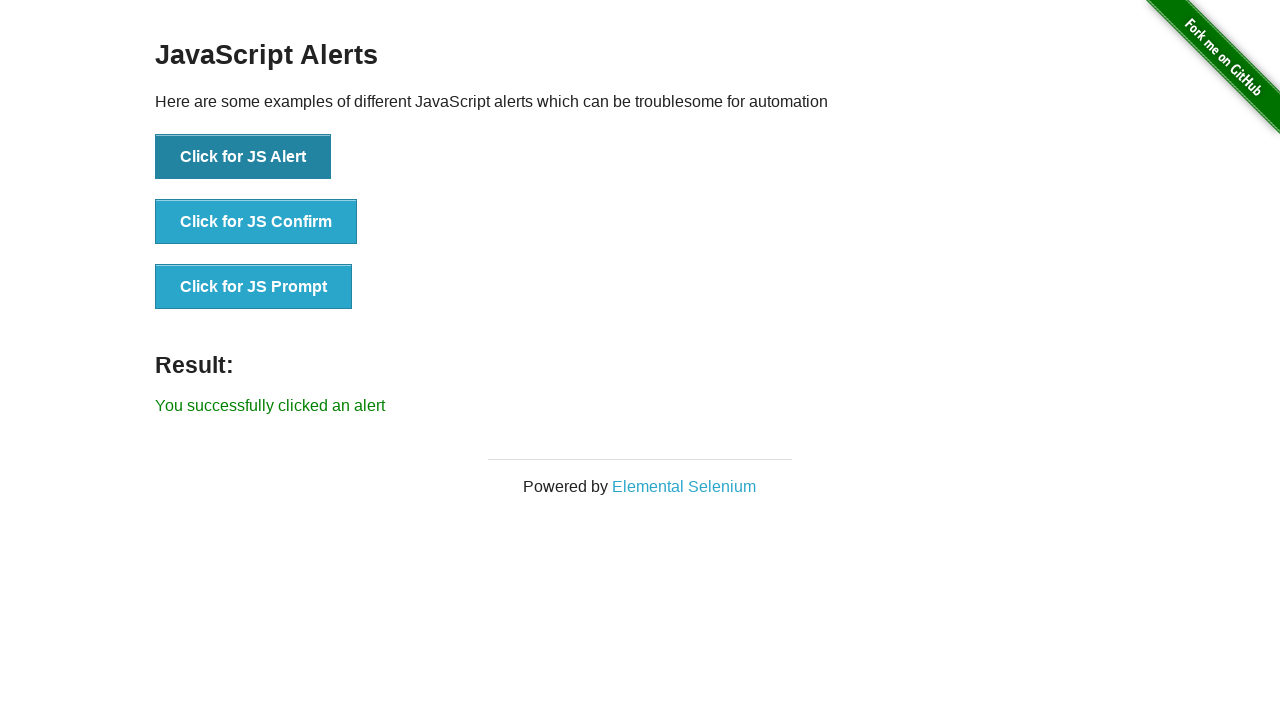

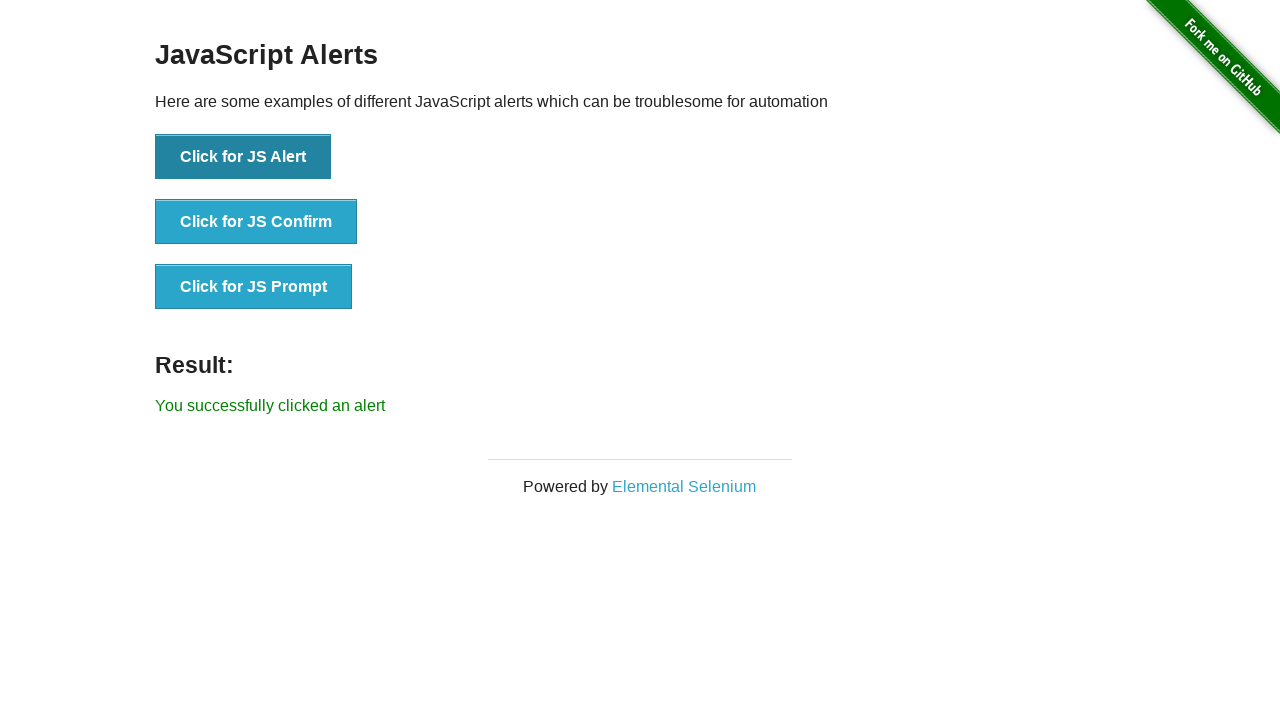